Navigates to Google Translate and enters text in the translation textarea

Starting URL: https://translate.google.com

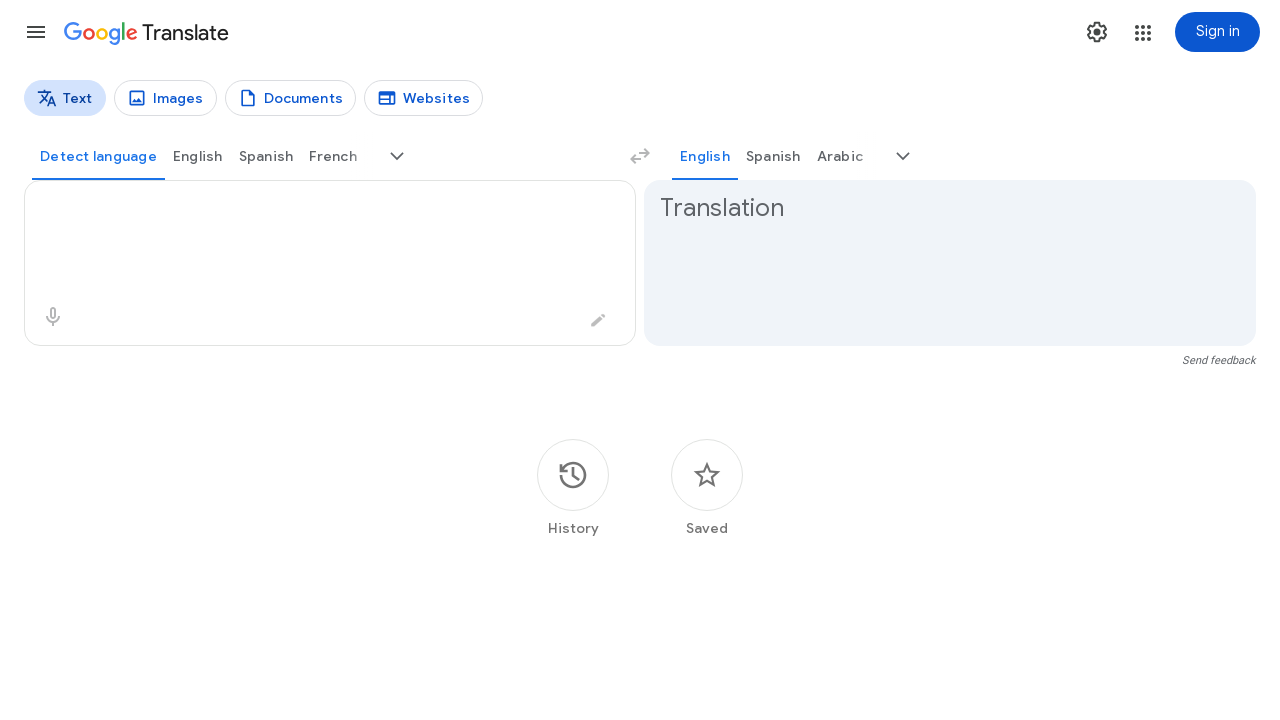

Waited for translation textarea to load on Google Translate
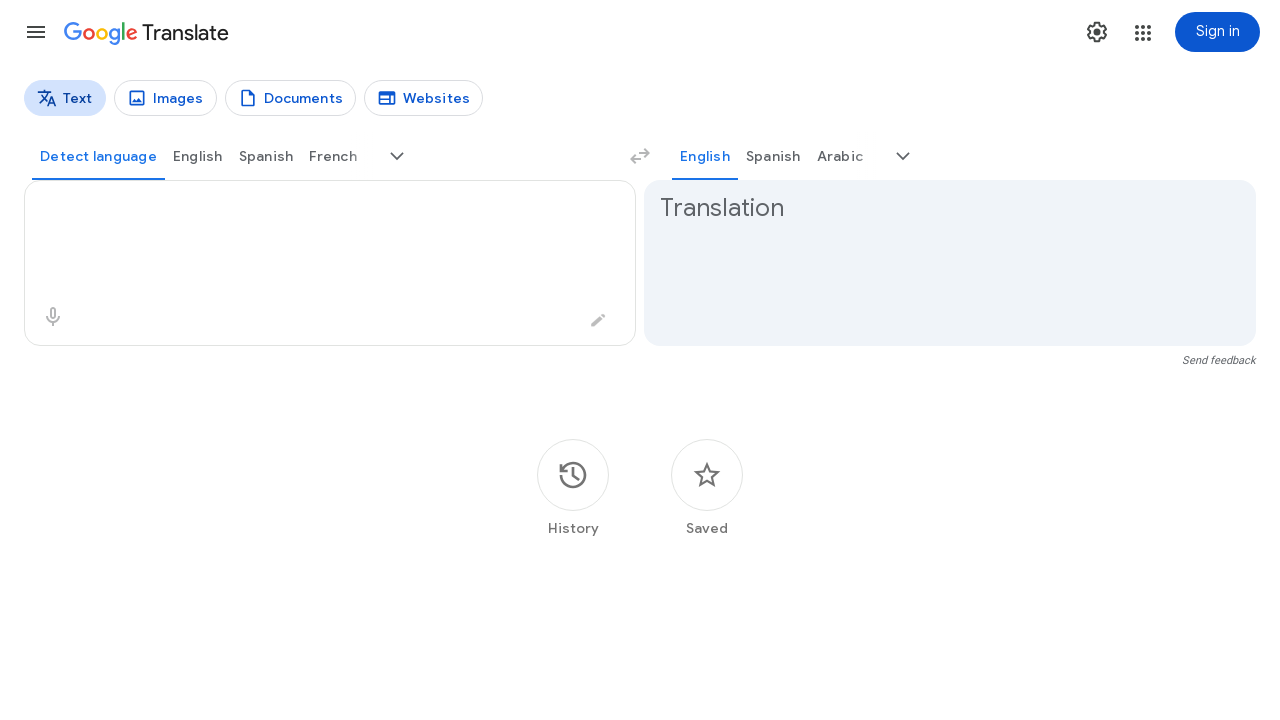

Entered Hebrew text 'שלום' in the translation textarea on textarea
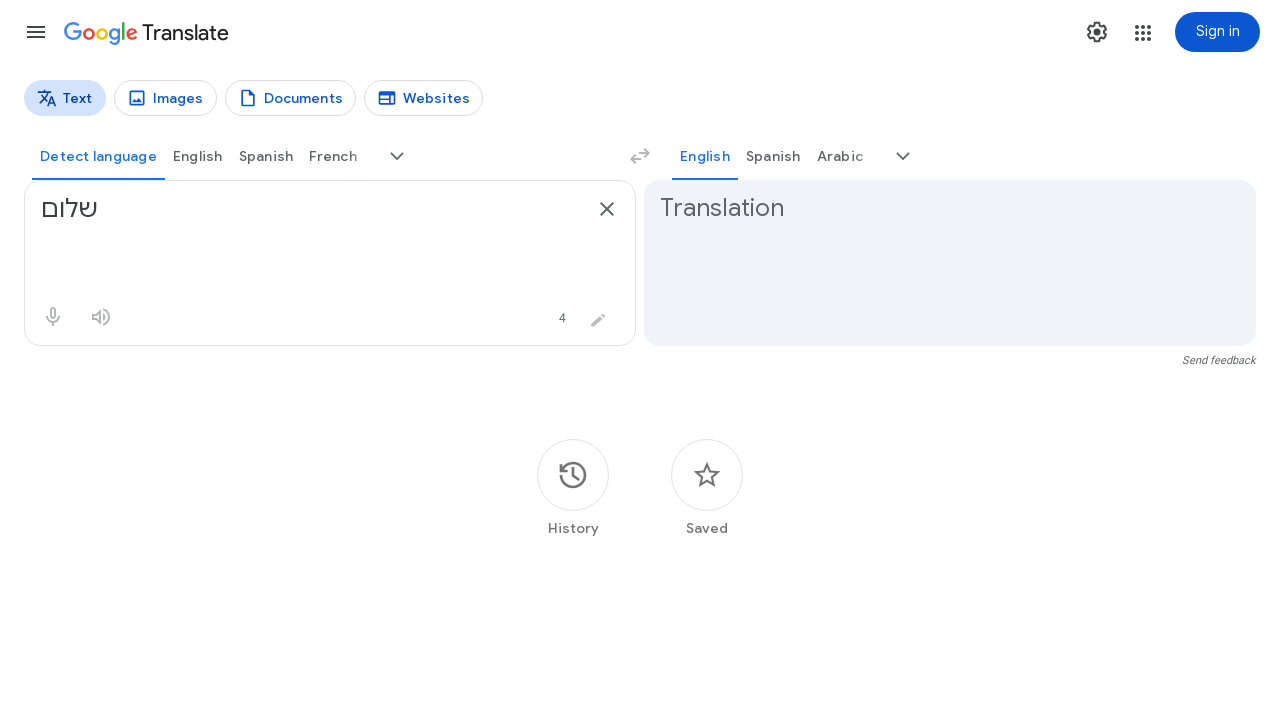

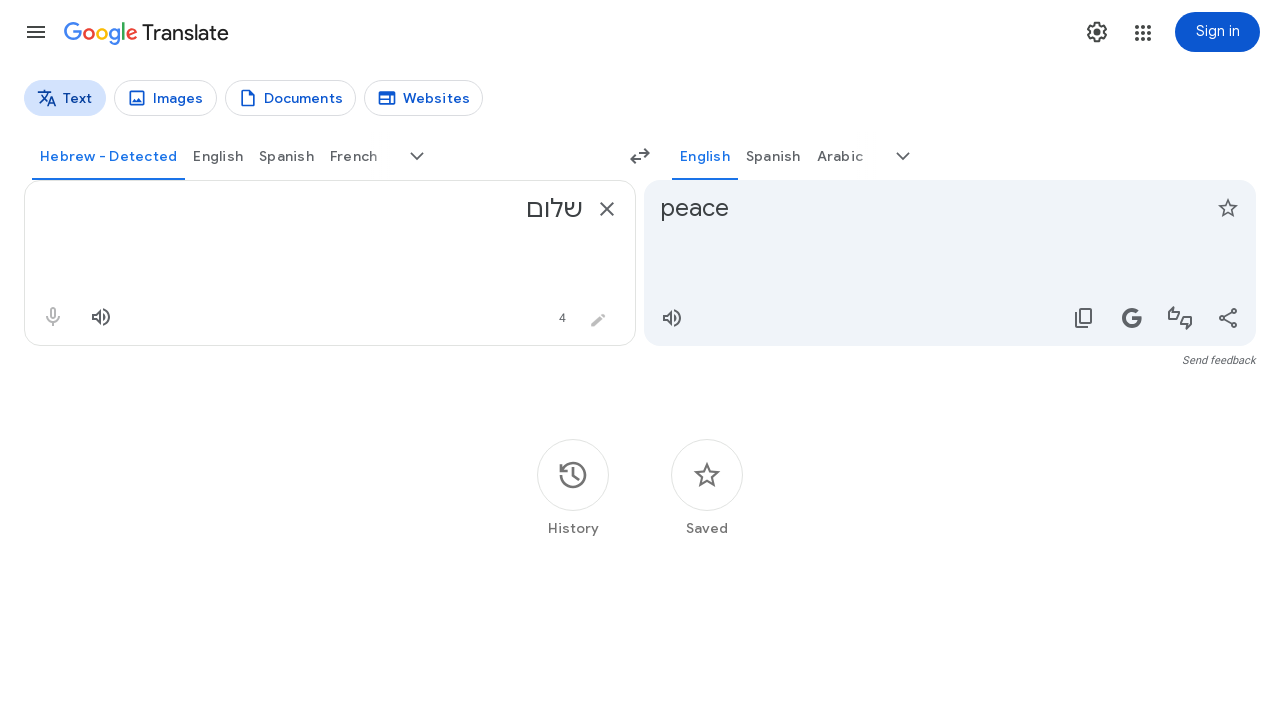